Clicks the Search Languages tab in the menu and verifies navigation to the search page

Starting URL: https://www.99-bottles-of-beer.net/

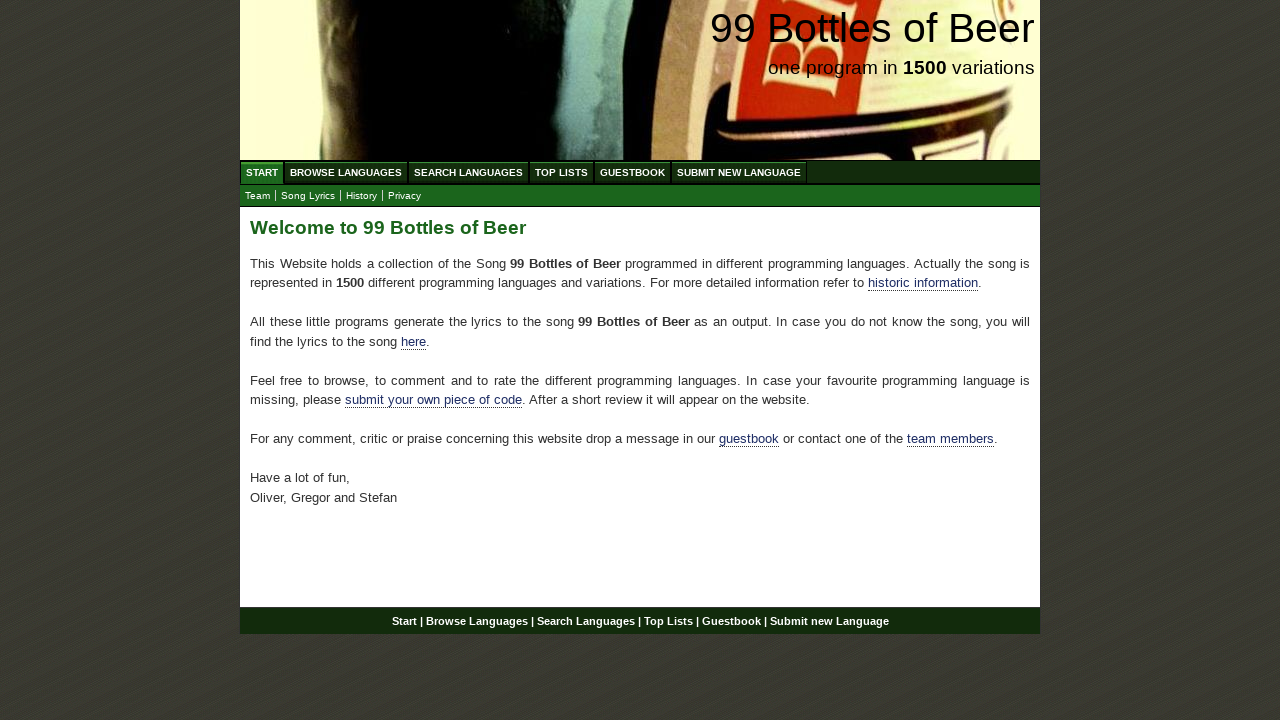

Clicked the Search Languages tab in the menu at (468, 172) on ul#menu a[href='/search.html']
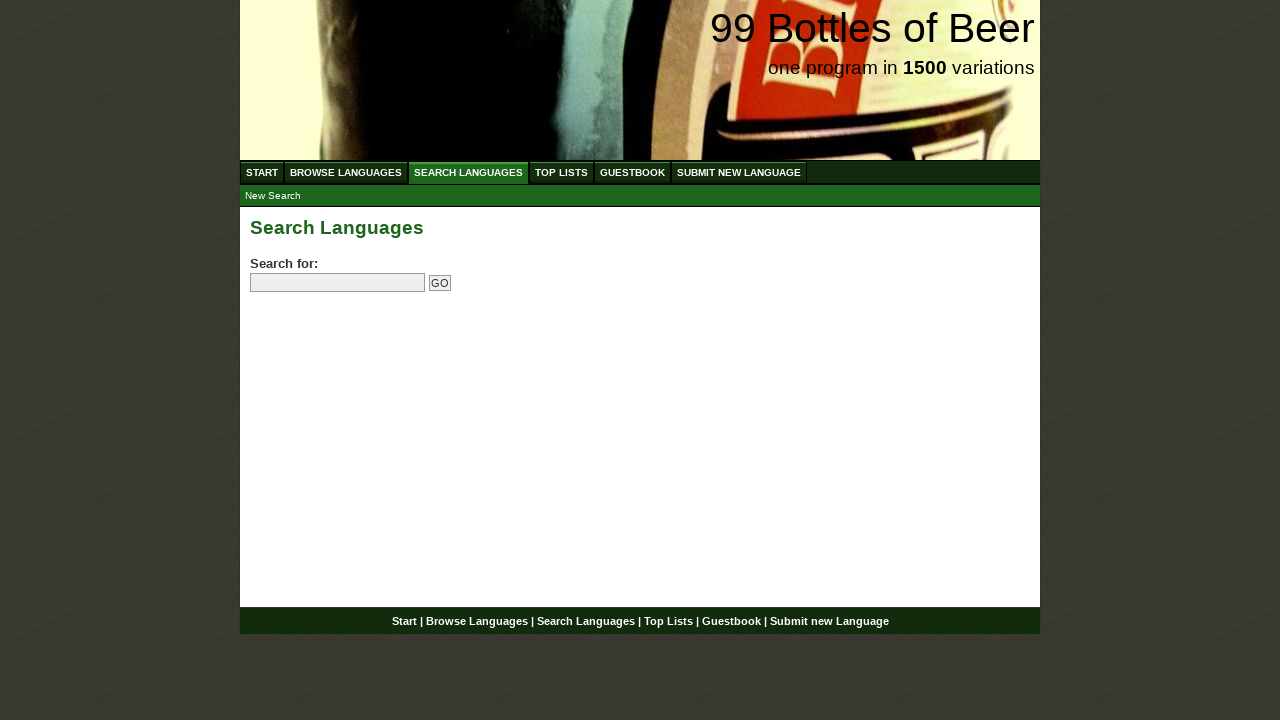

Waited for page to load after clicking Search Languages tab
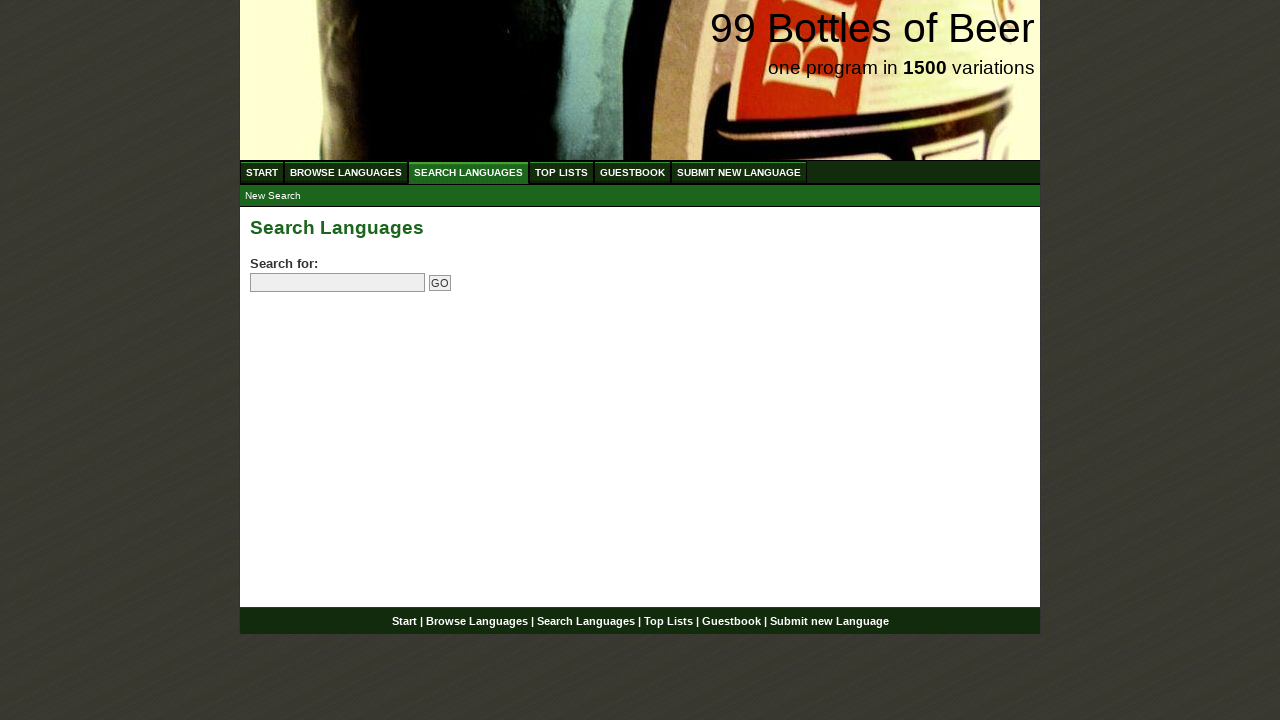

Verified navigation to search page at https://www.99-bottles-of-beer.net/search.html
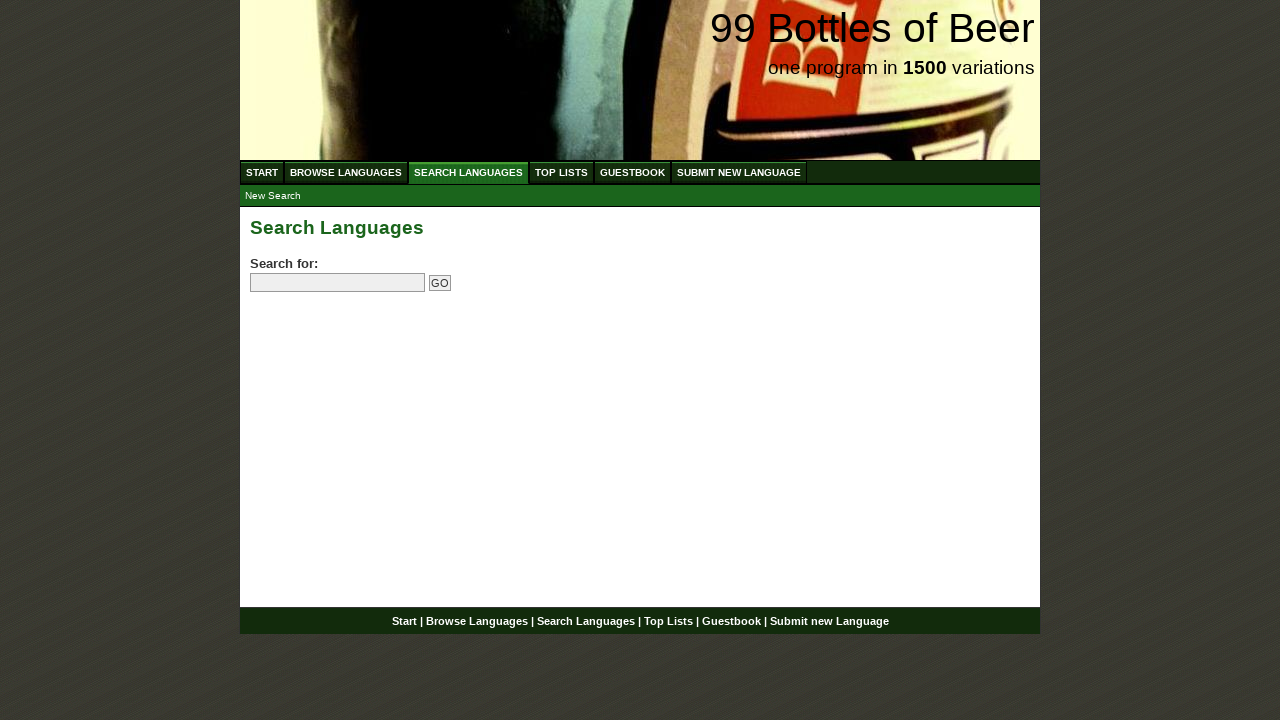

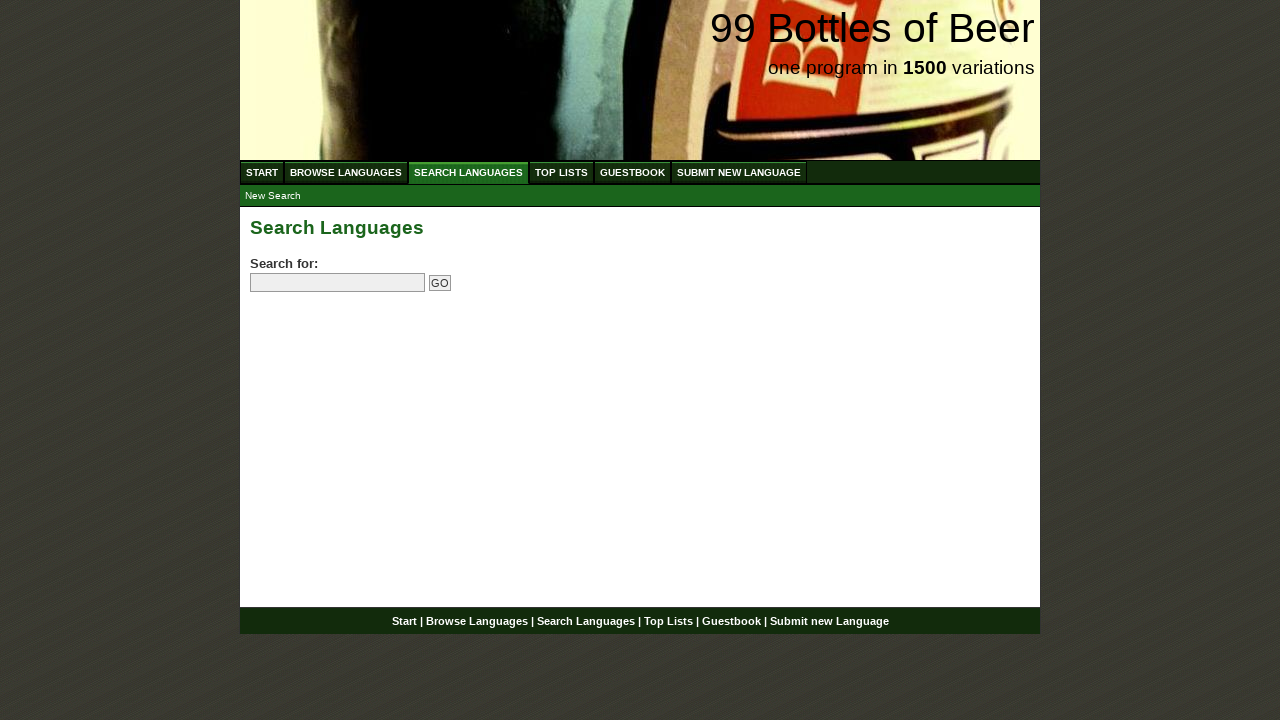